Navigates to zlti.com and verifies that anchor links are present on the page by waiting for link elements to load.

Starting URL: http://www.zlti.com

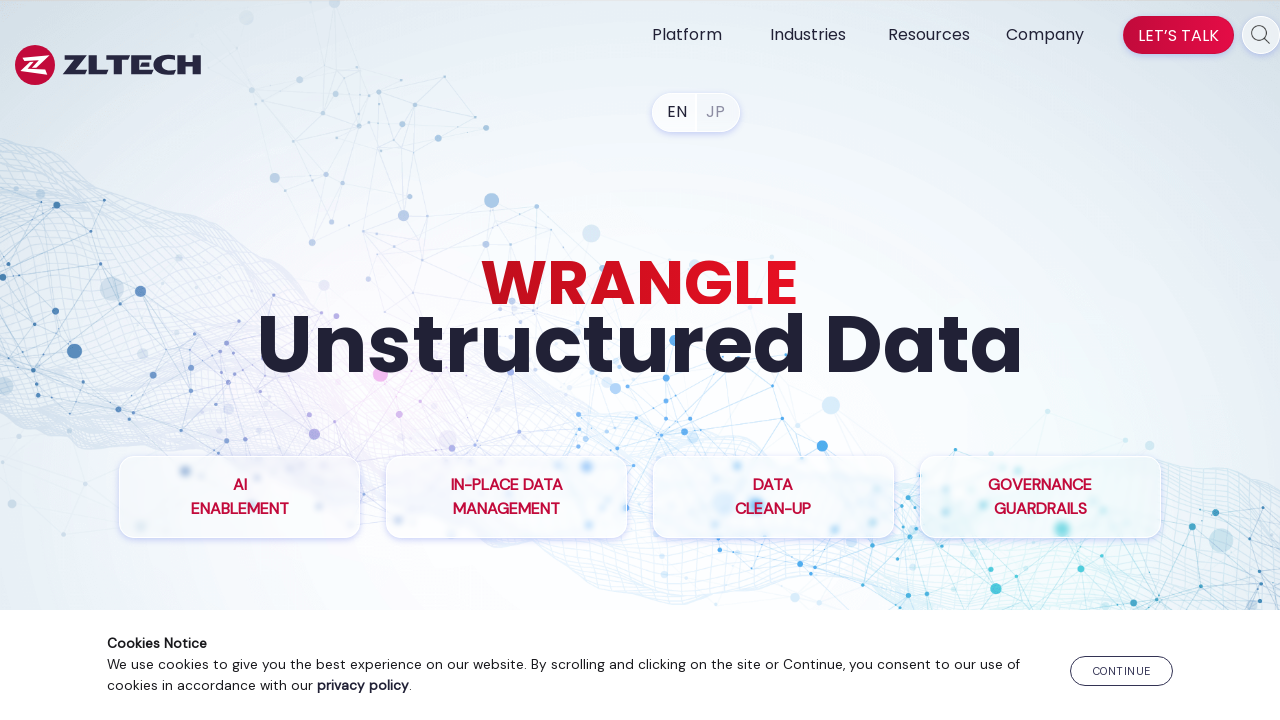

Navigated to http://www.zlti.com
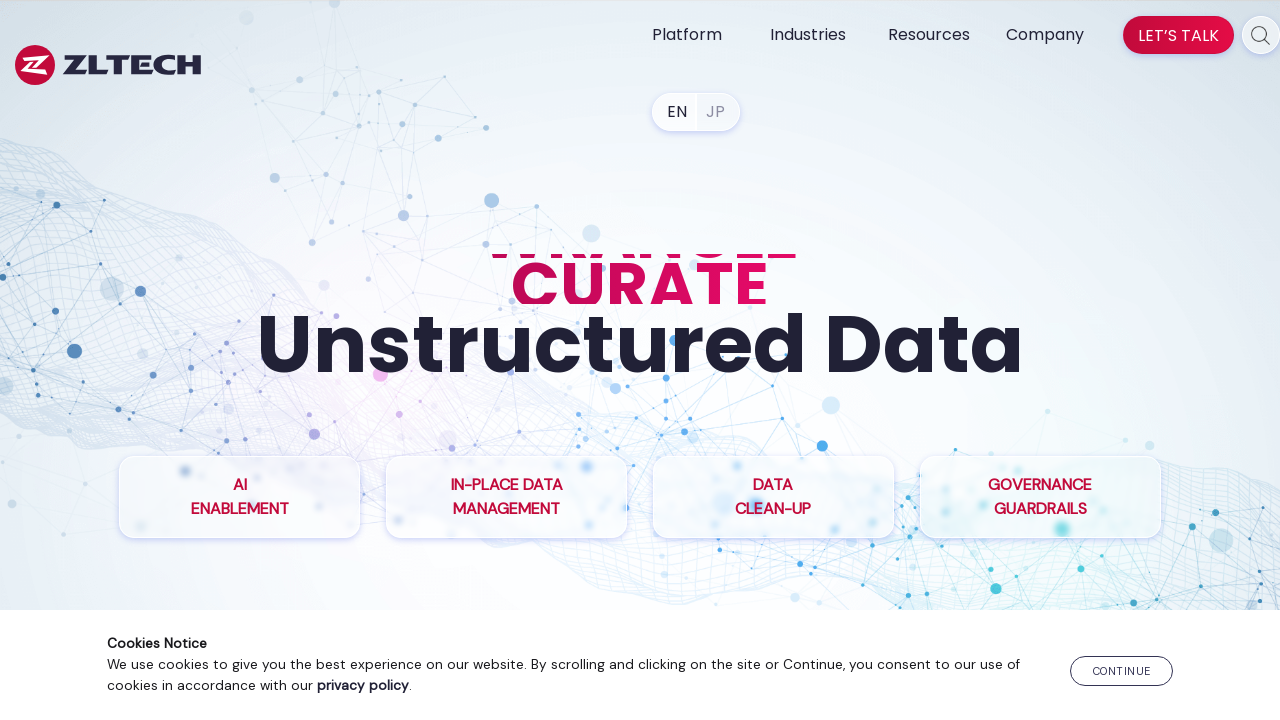

Page reached networkidle state
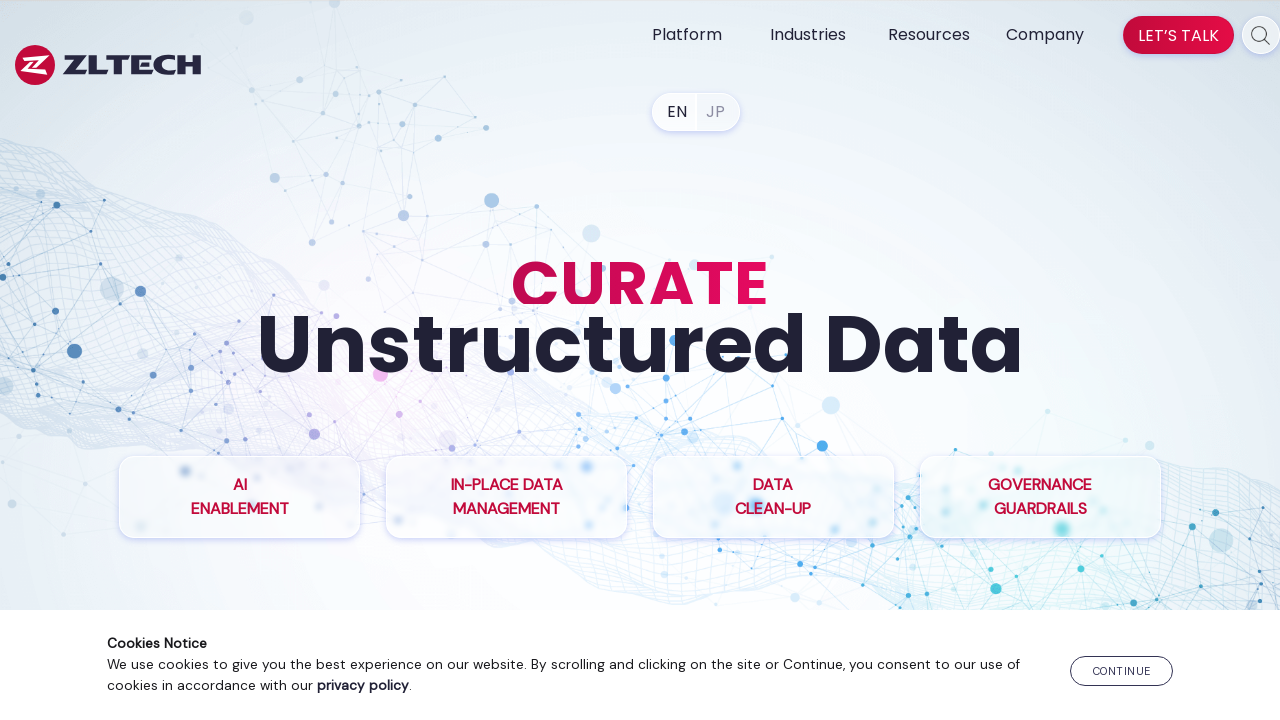

Anchor link elements are present on the page
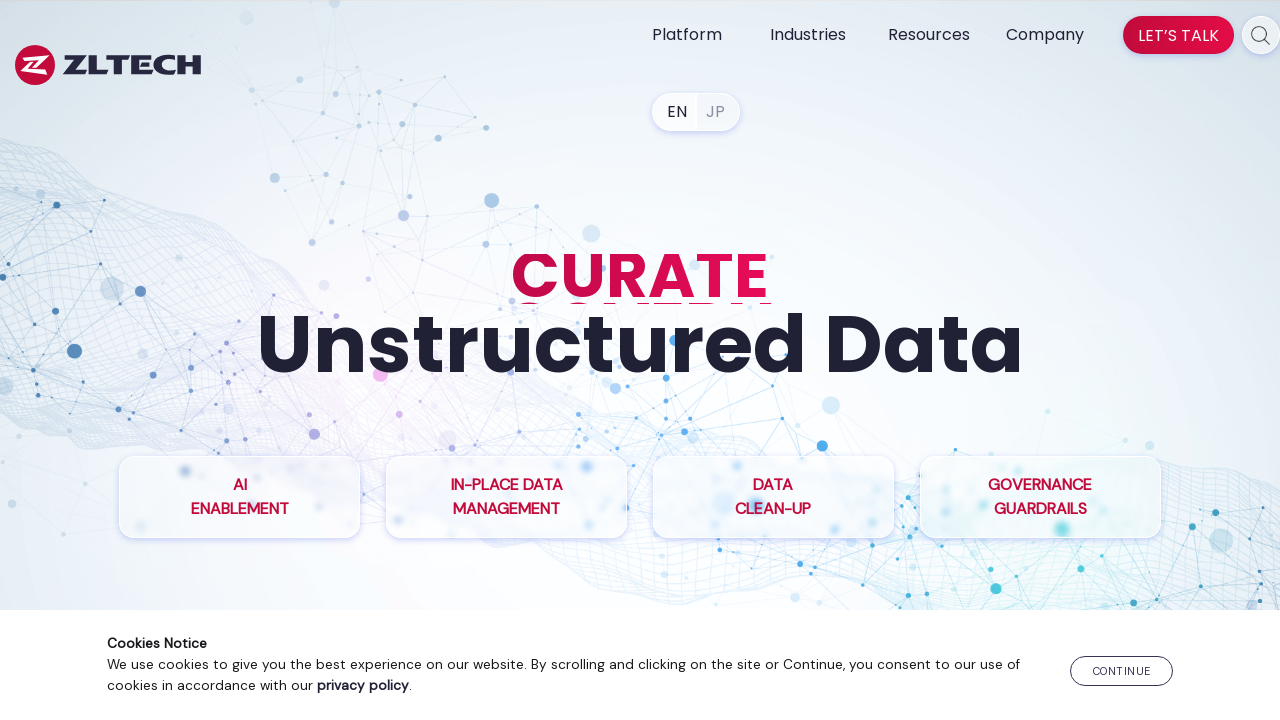

Retrieved all anchor link elements from page
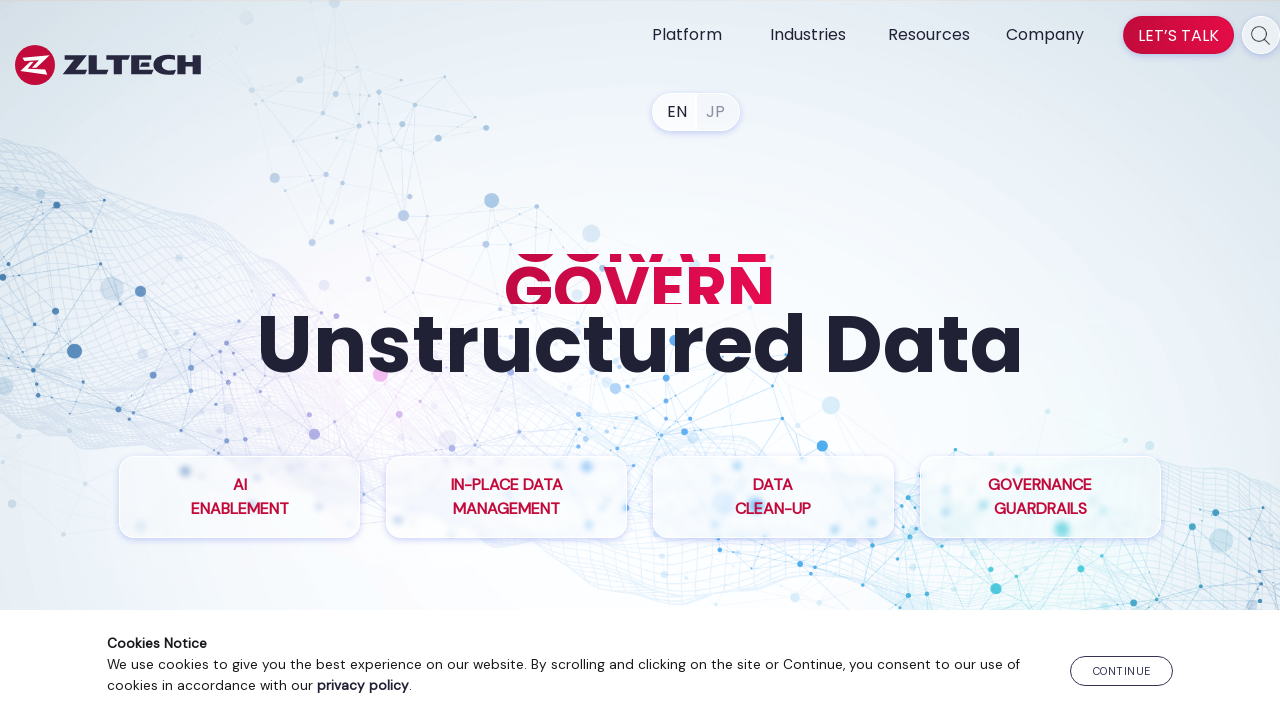

Verified that 79 anchor links are present on the page
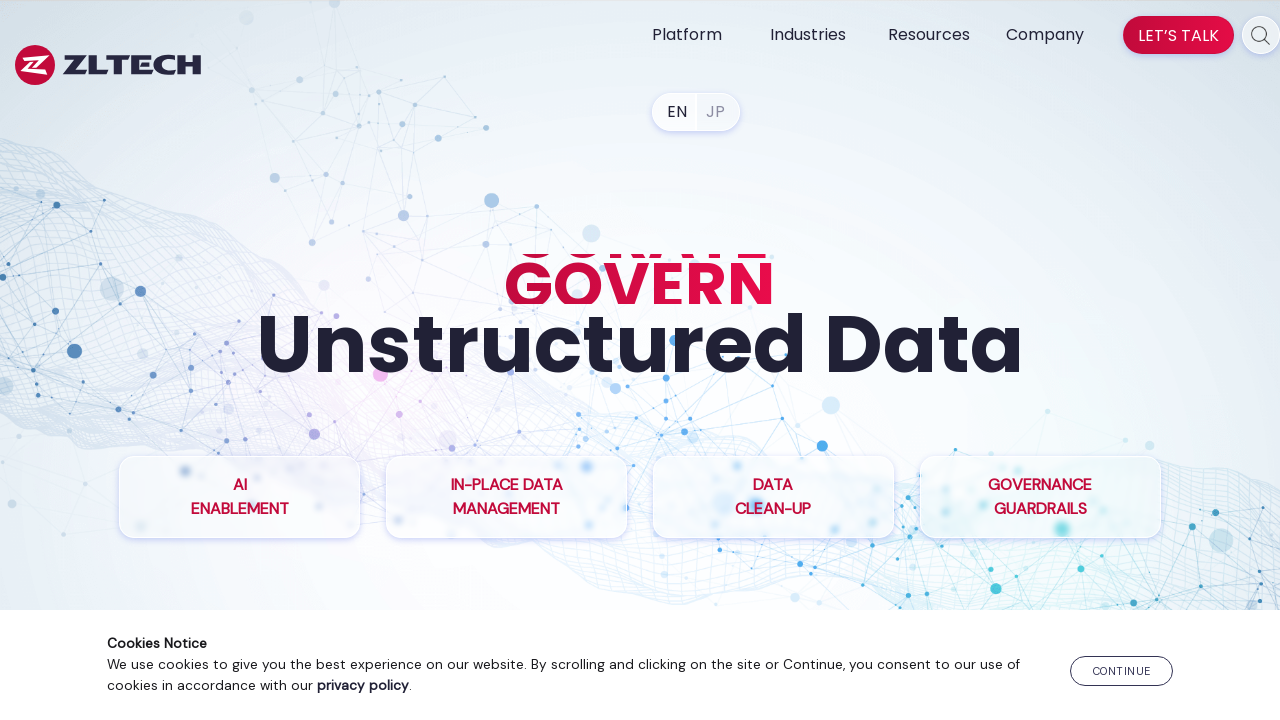

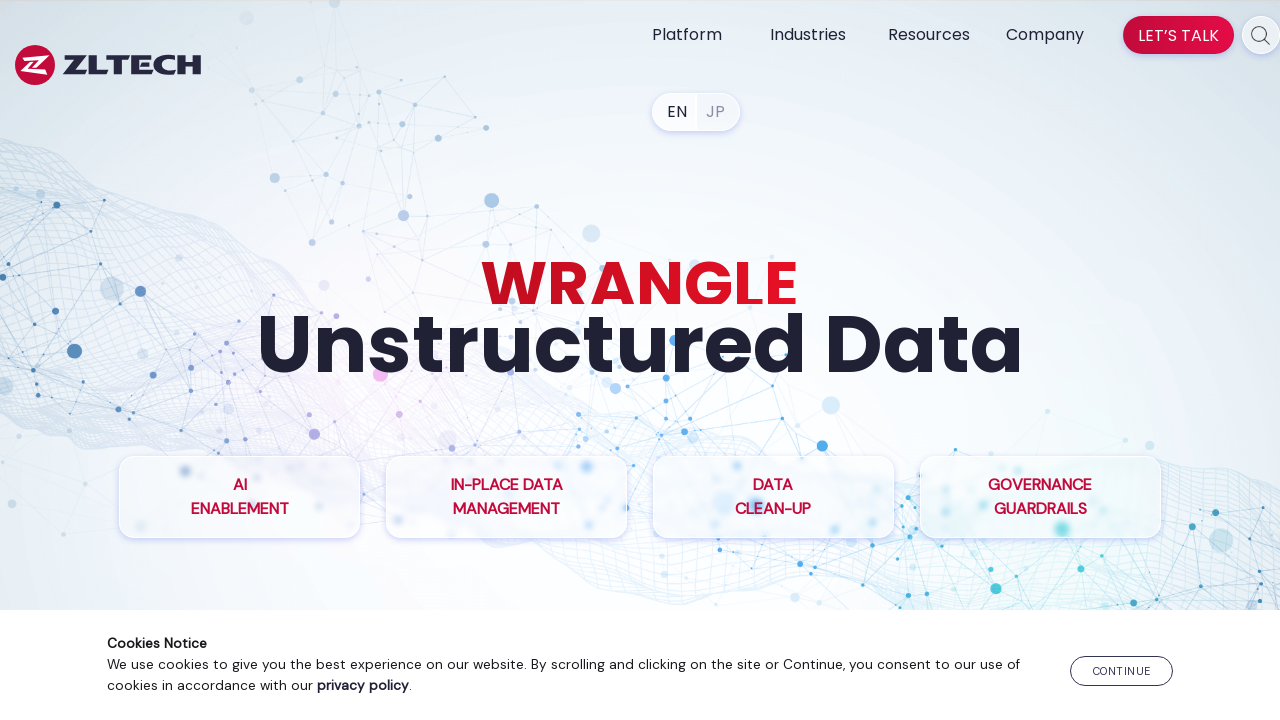